Tests filtering to display only active (uncompleted) todo items

Starting URL: https://demo.playwright.dev/todomvc

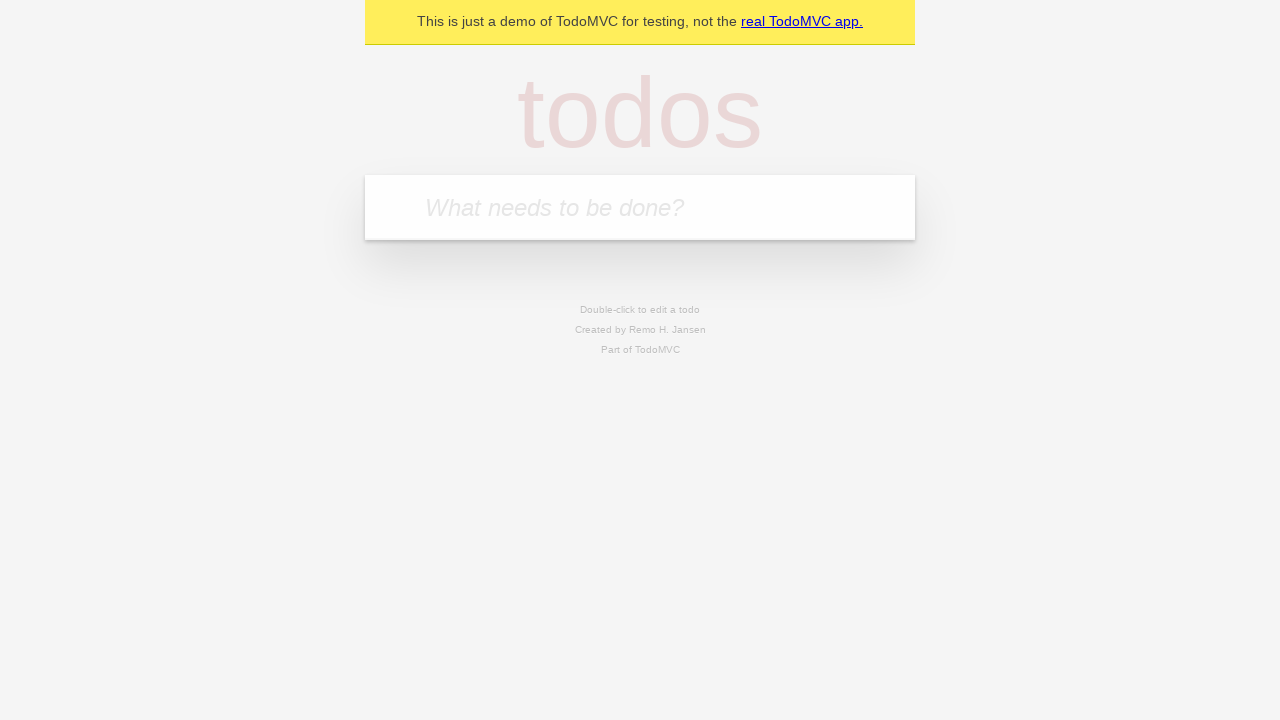

Navigated to TodoMVC demo application
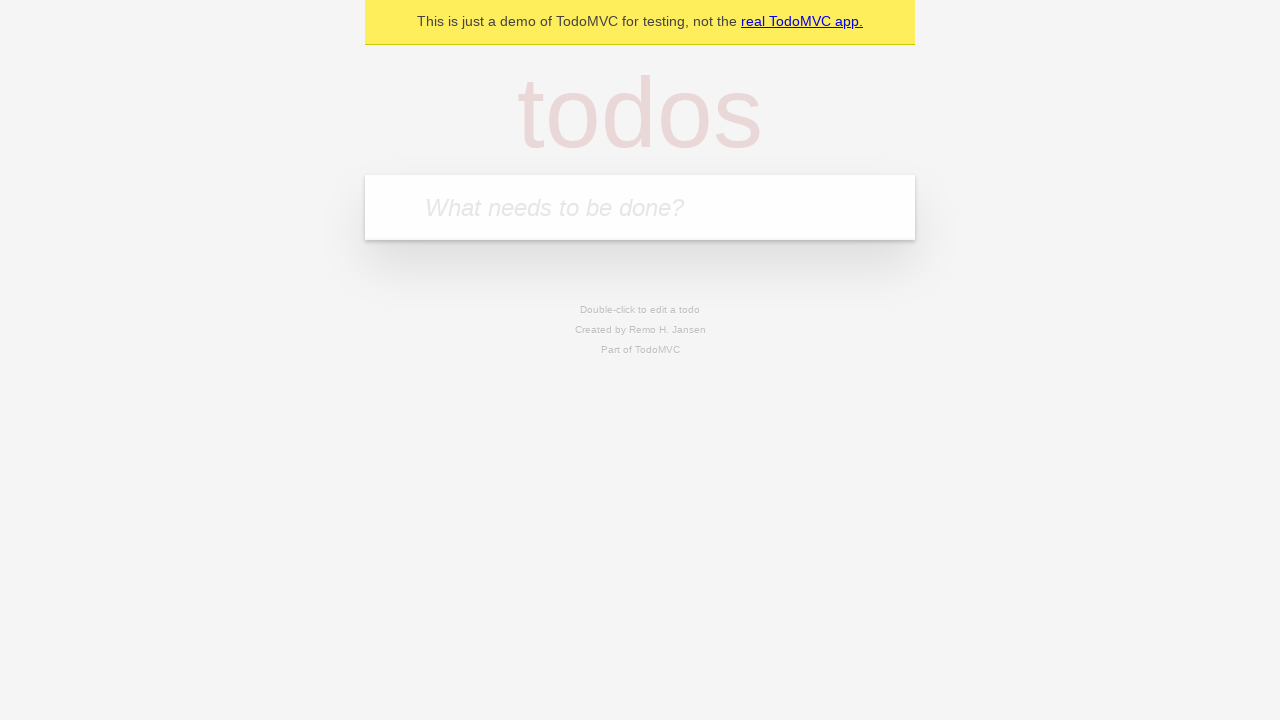

Filled todo input field with 'buy some cheese' on internal:attr=[placeholder="What needs to be done?"i]
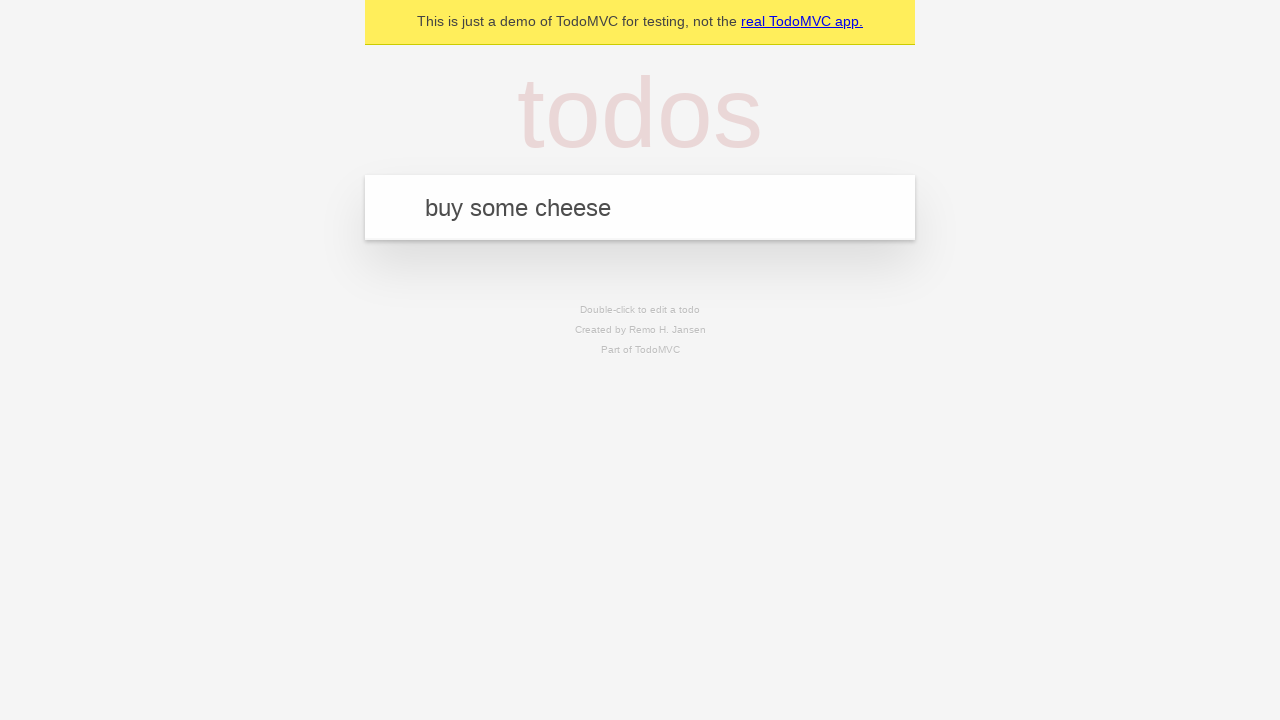

Pressed Enter to add todo 'buy some cheese' on internal:attr=[placeholder="What needs to be done?"i]
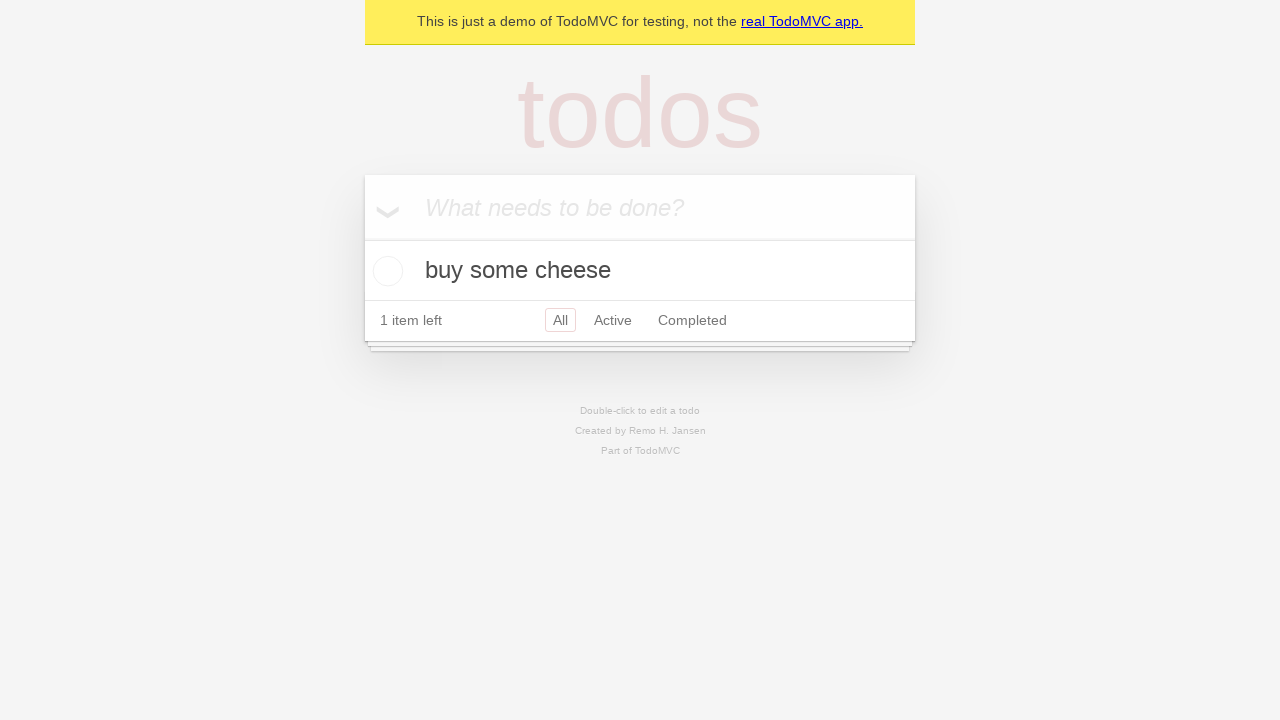

Filled todo input field with 'feed the cat' on internal:attr=[placeholder="What needs to be done?"i]
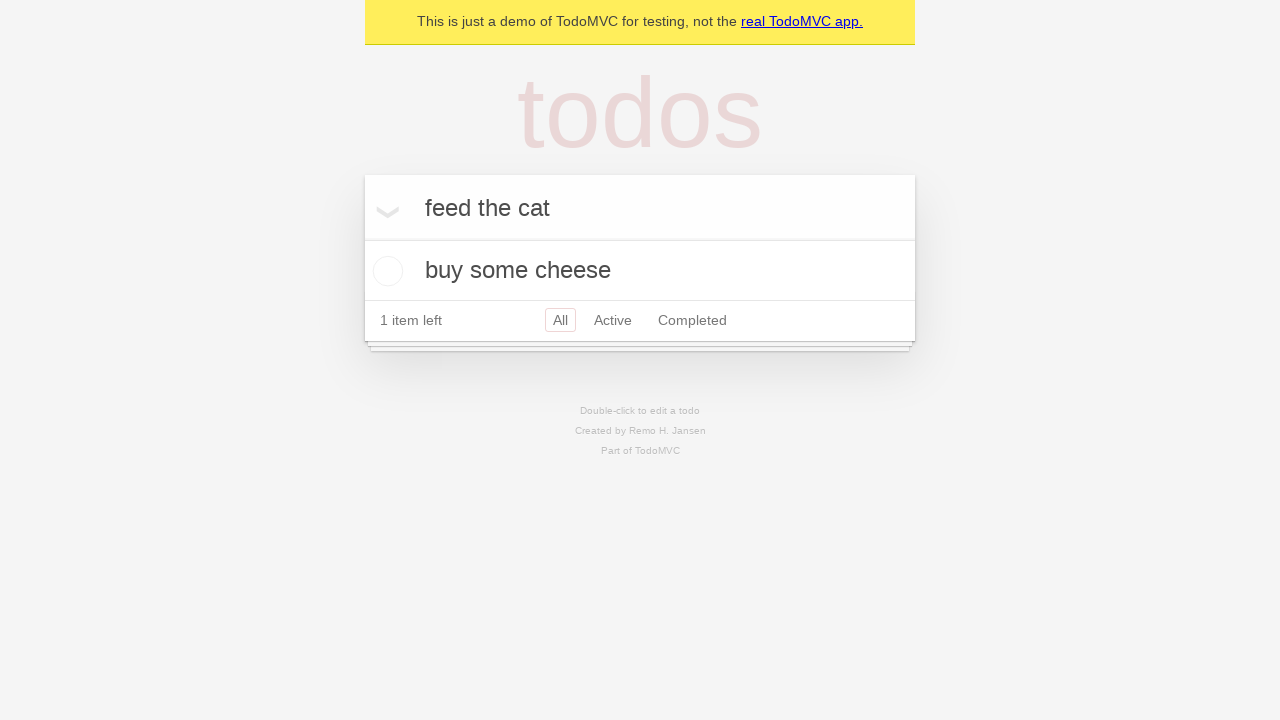

Pressed Enter to add todo 'feed the cat' on internal:attr=[placeholder="What needs to be done?"i]
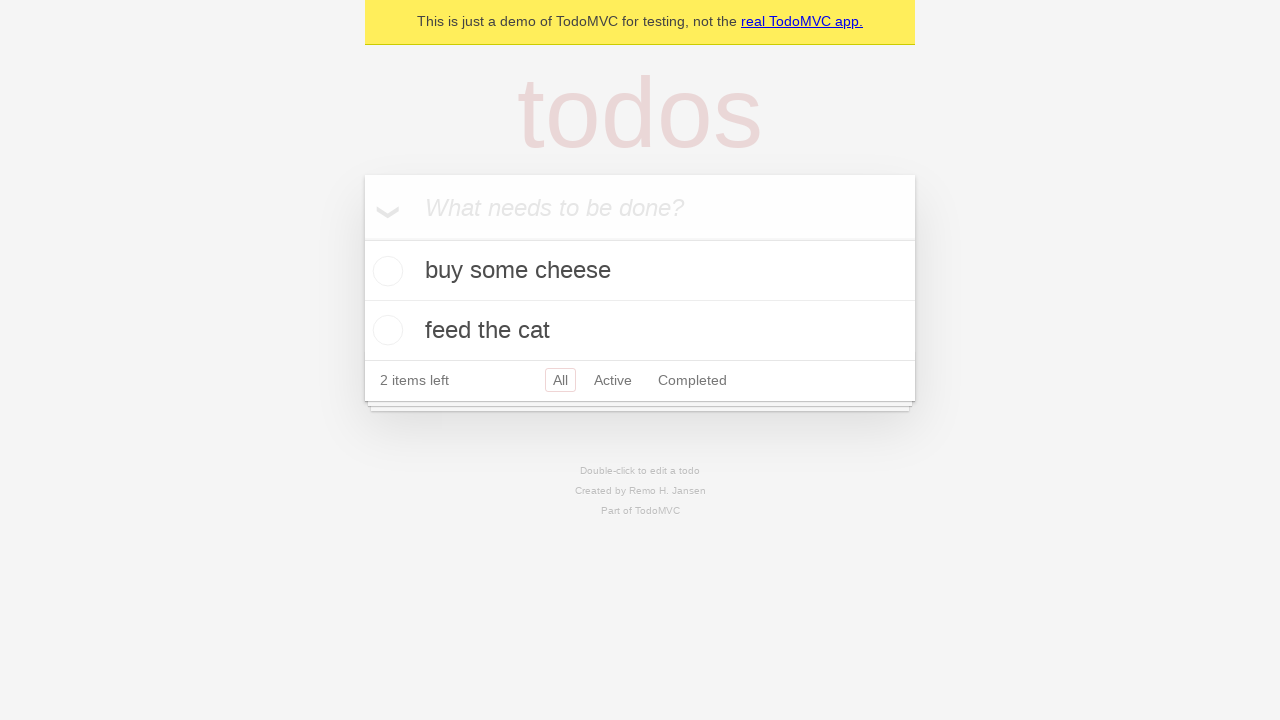

Filled todo input field with 'book a doctors appointment' on internal:attr=[placeholder="What needs to be done?"i]
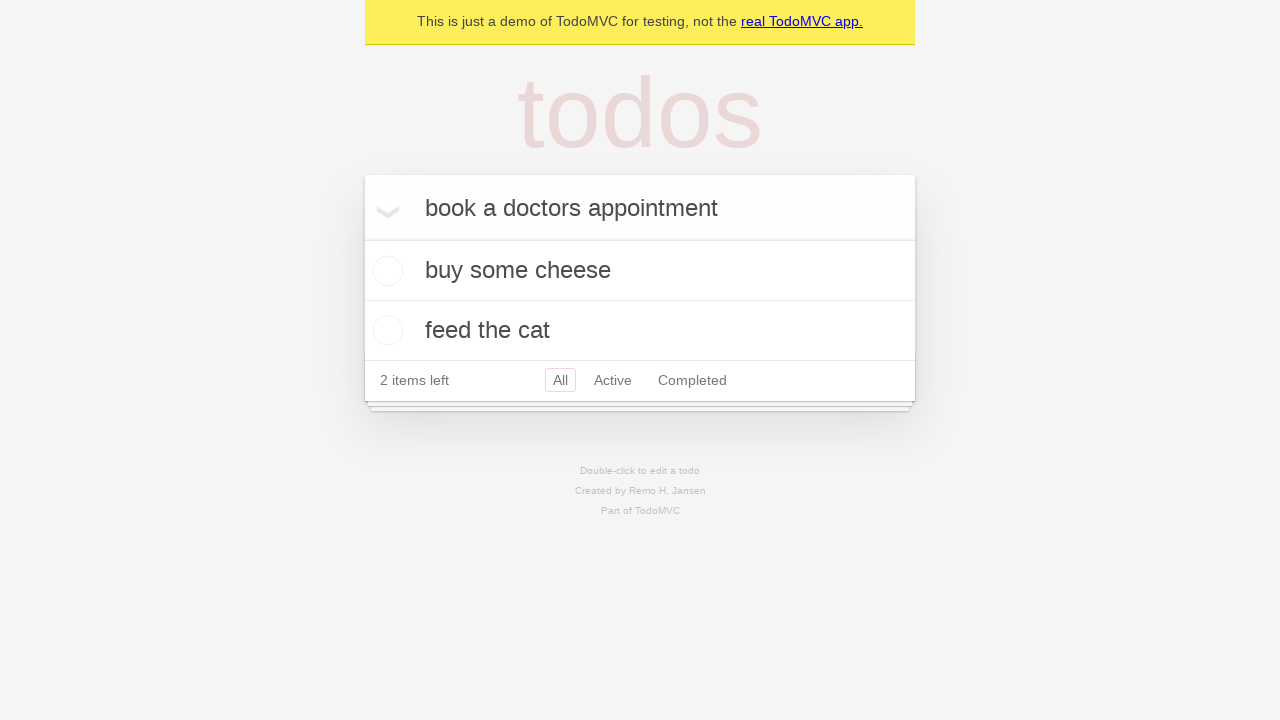

Pressed Enter to add todo 'book a doctors appointment' on internal:attr=[placeholder="What needs to be done?"i]
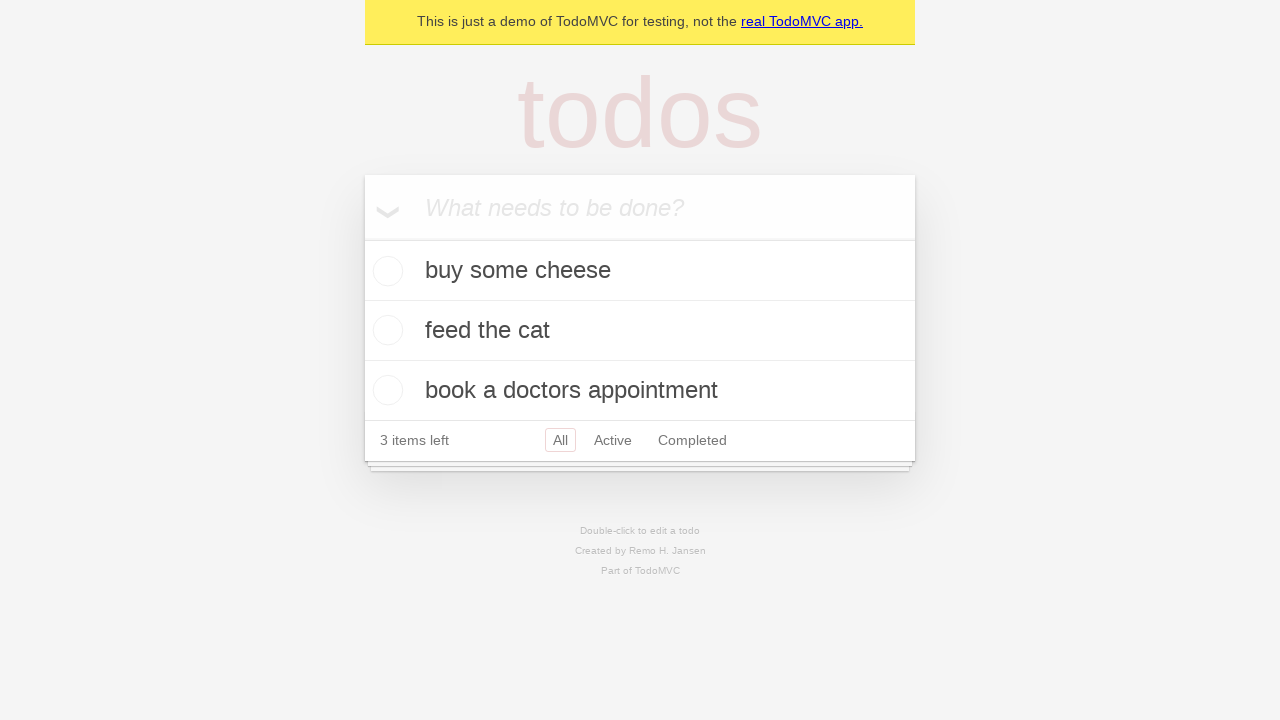

Checked the second todo item as completed at (385, 330) on [data-testid='todo-item'] >> nth=1 >> internal:role=checkbox
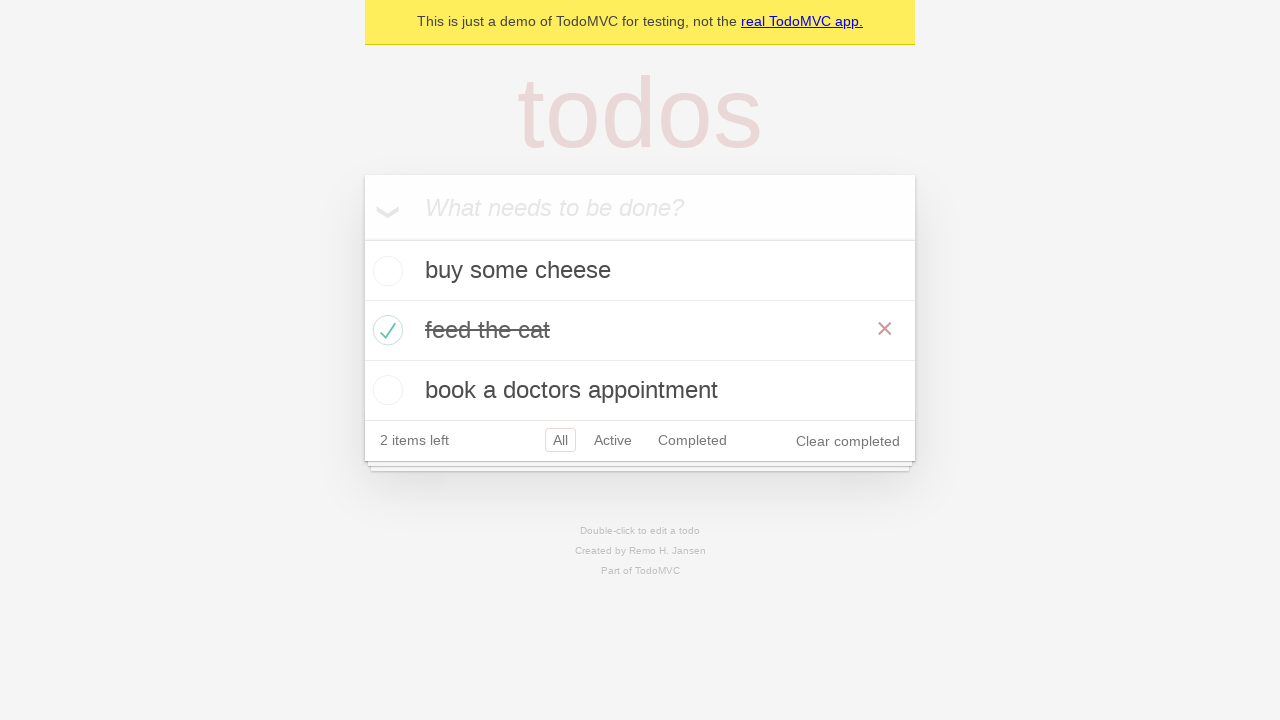

Clicked Active filter to show only uncompleted todos at (613, 440) on internal:role=link[name="Active"i]
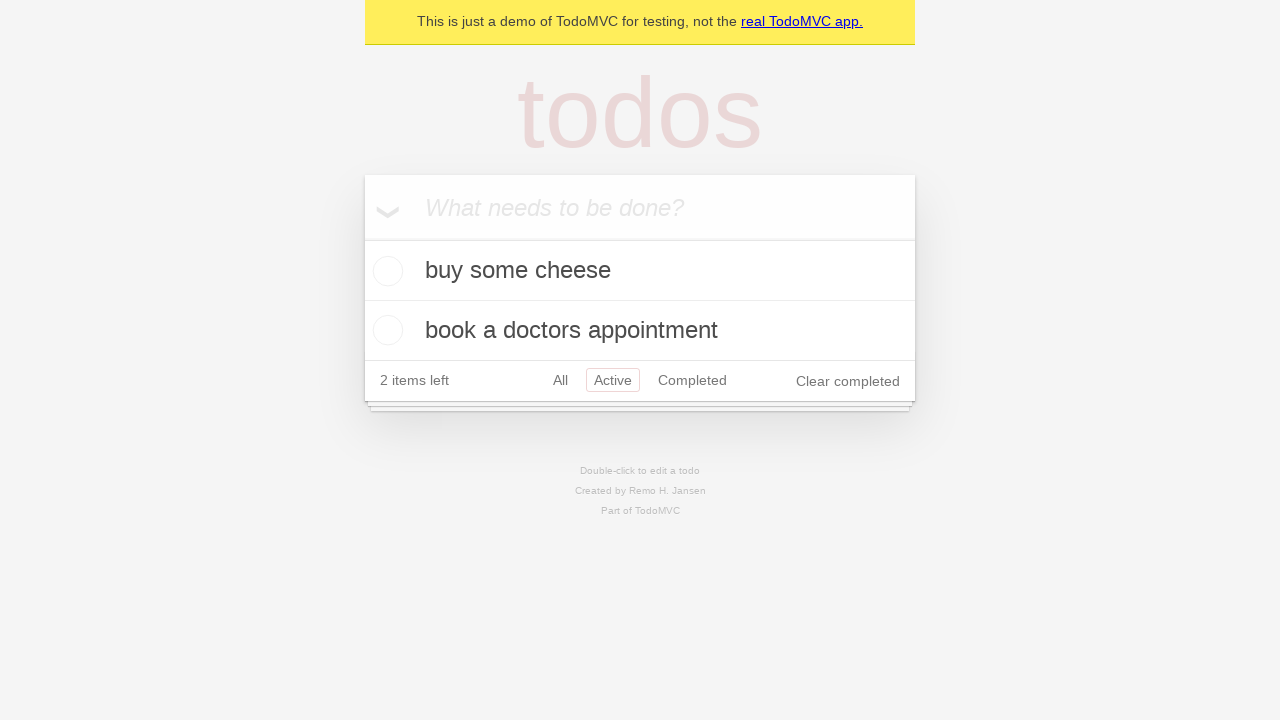

Verified filtered view shows 2 active (uncompleted) todo items
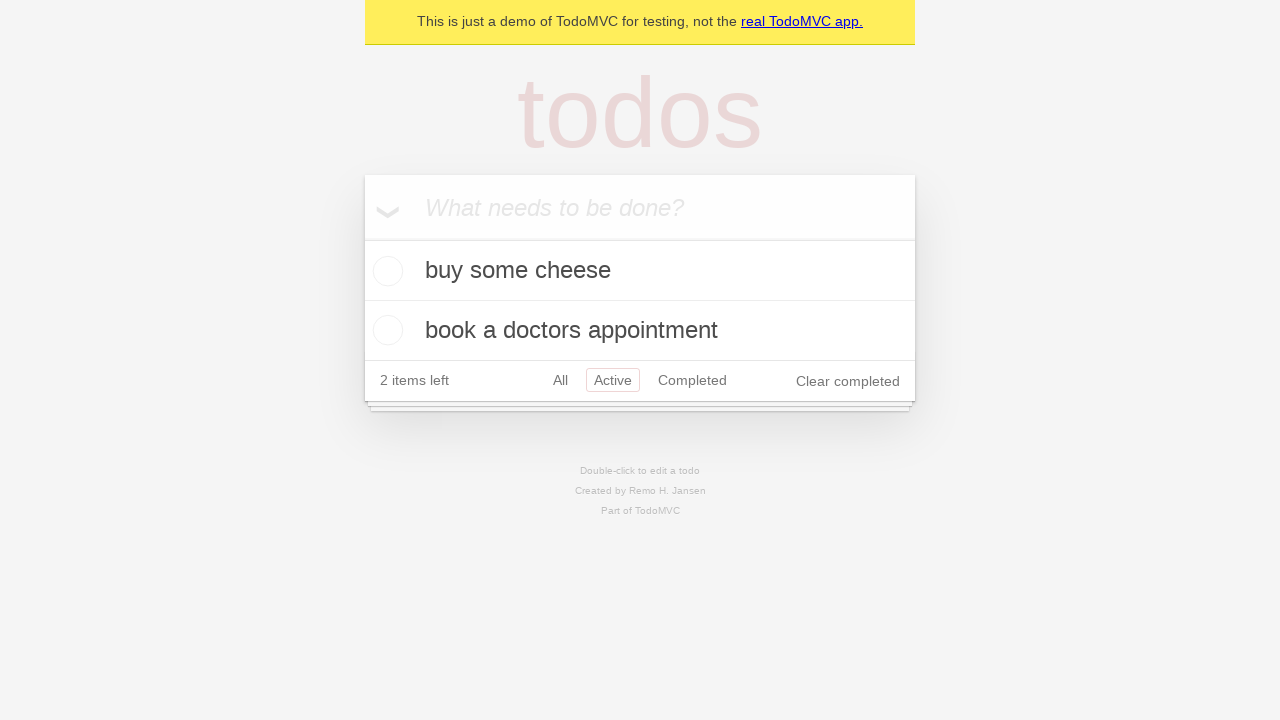

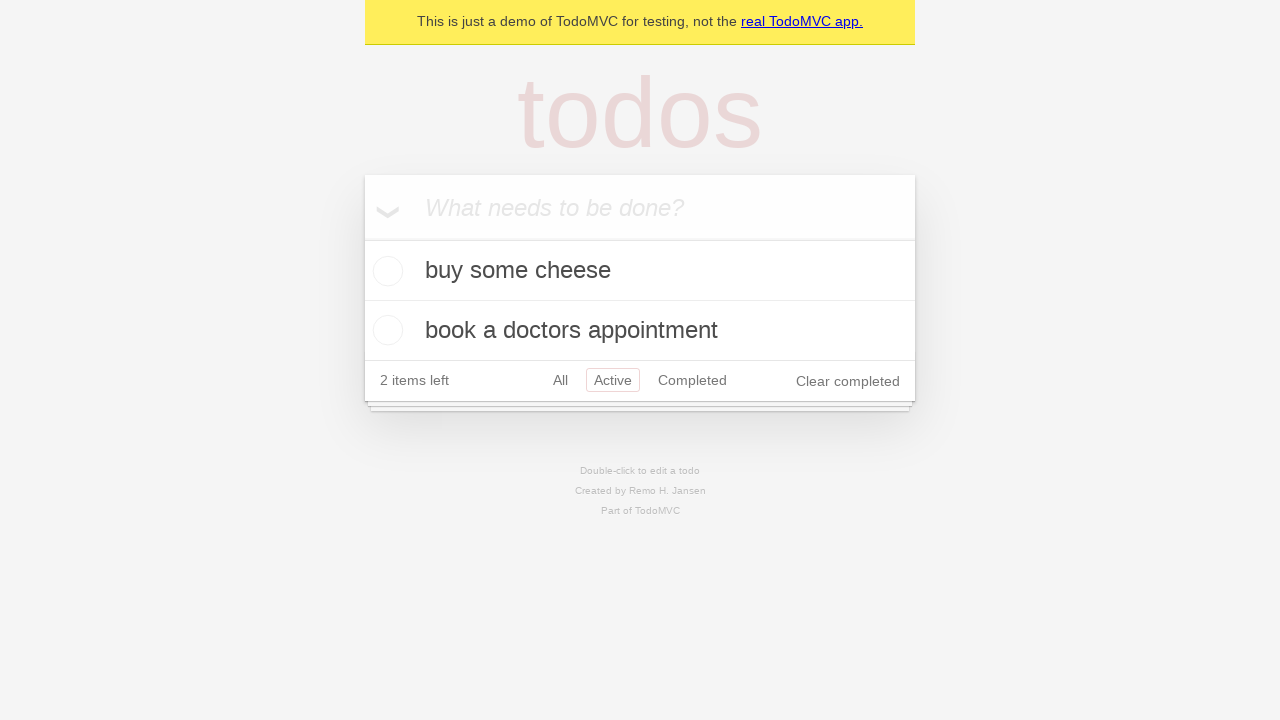